Tests JavaScript alert functionality by triggering an alert and dismissing it

Starting URL: http://the-internet.herokuapp.com/javascript_alerts

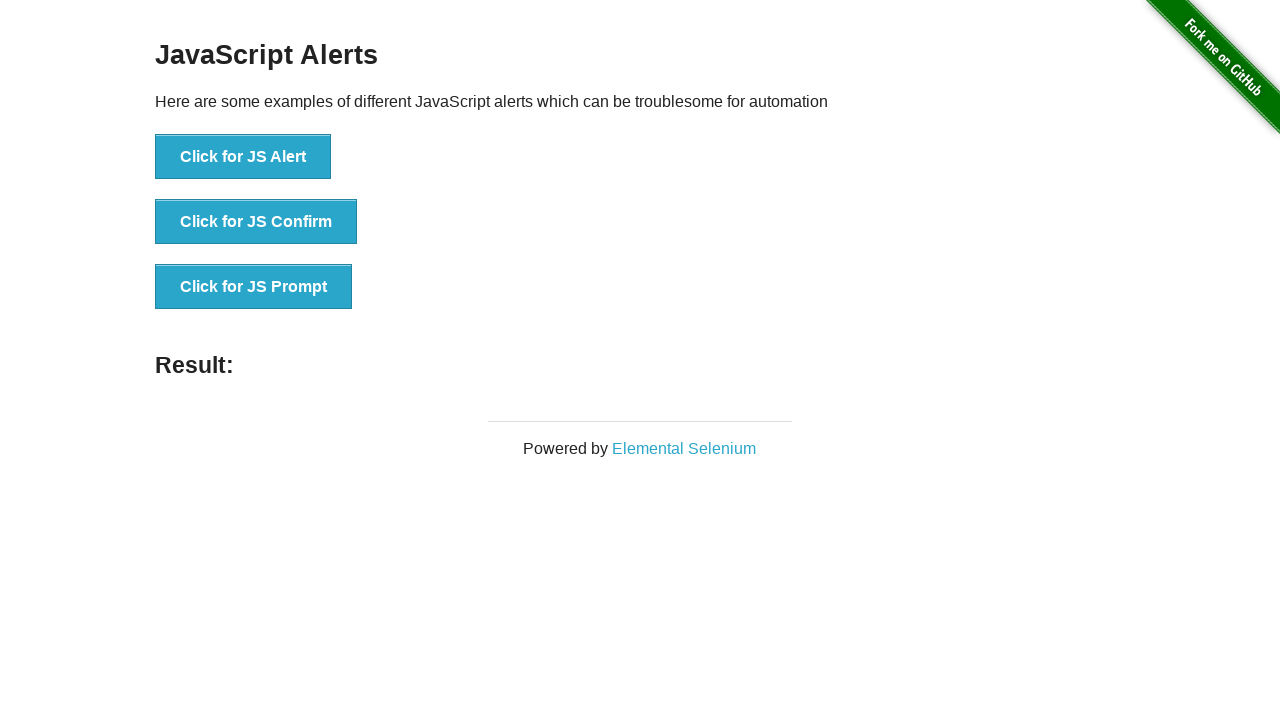

Set up dialog handler to dismiss alerts
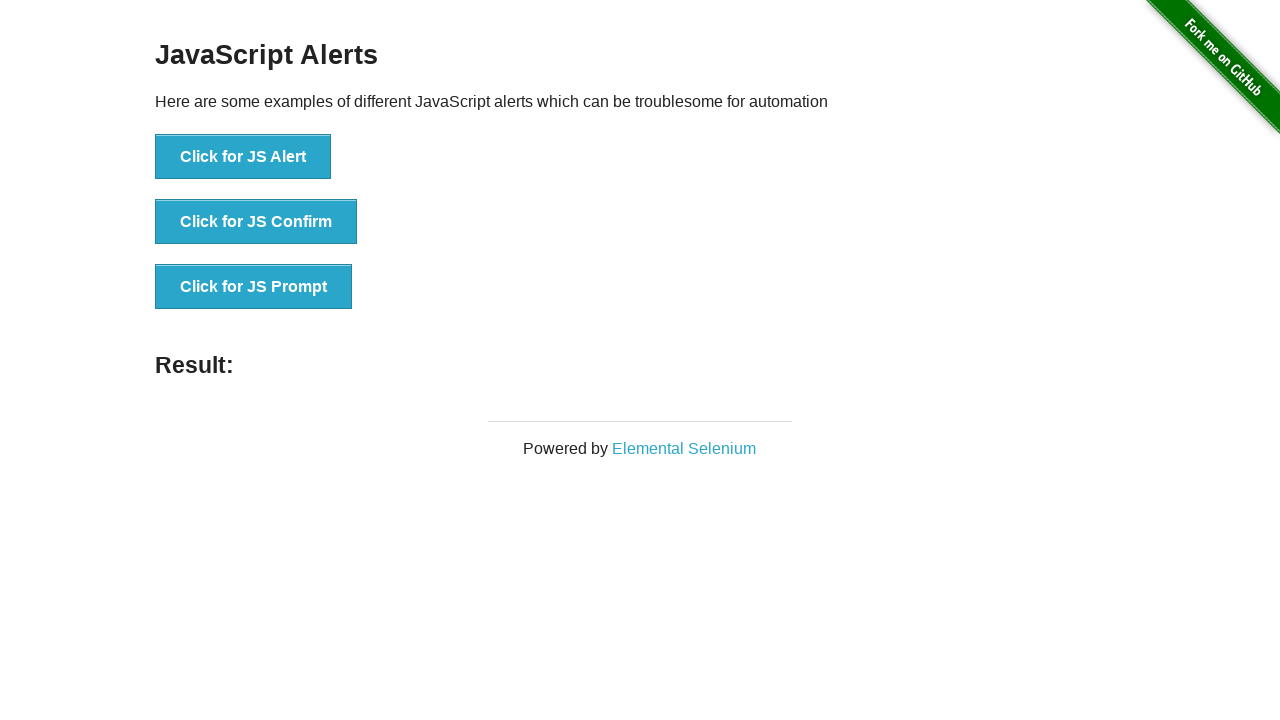

Clicked button to trigger JavaScript alert at (243, 157) on [onclick='jsAlert()']
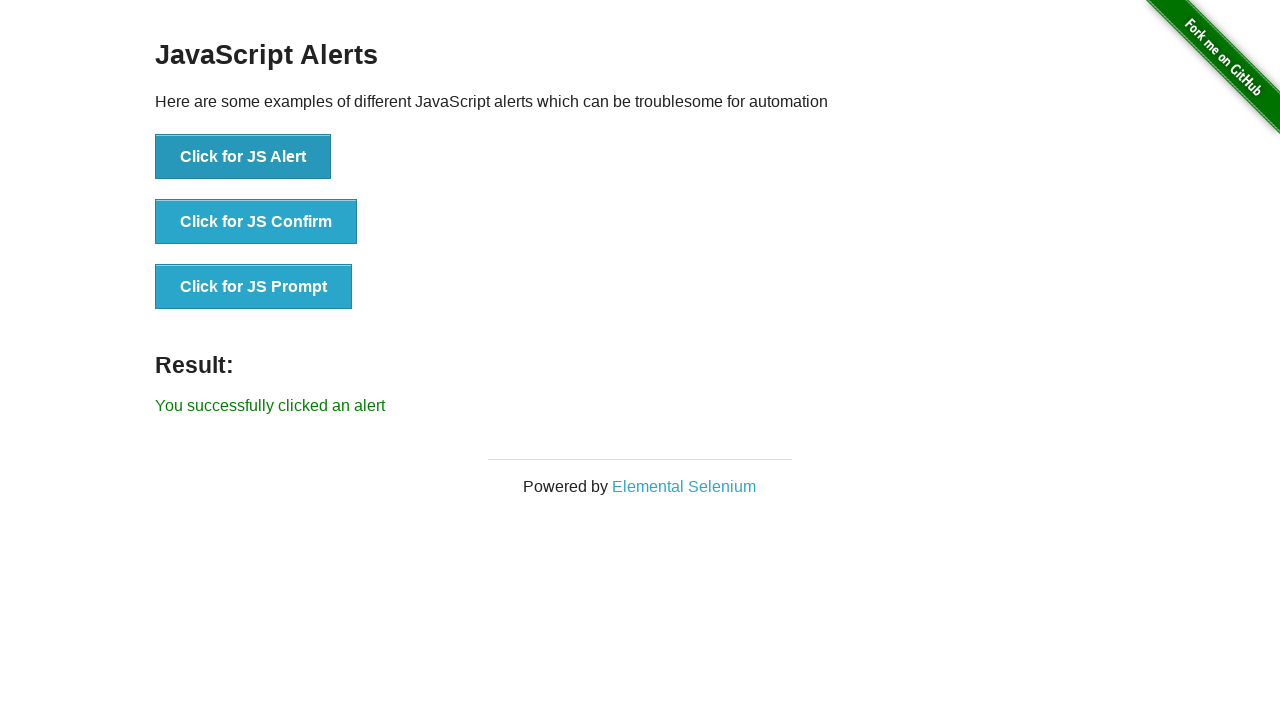

Verified success message appeared after dismissing alert
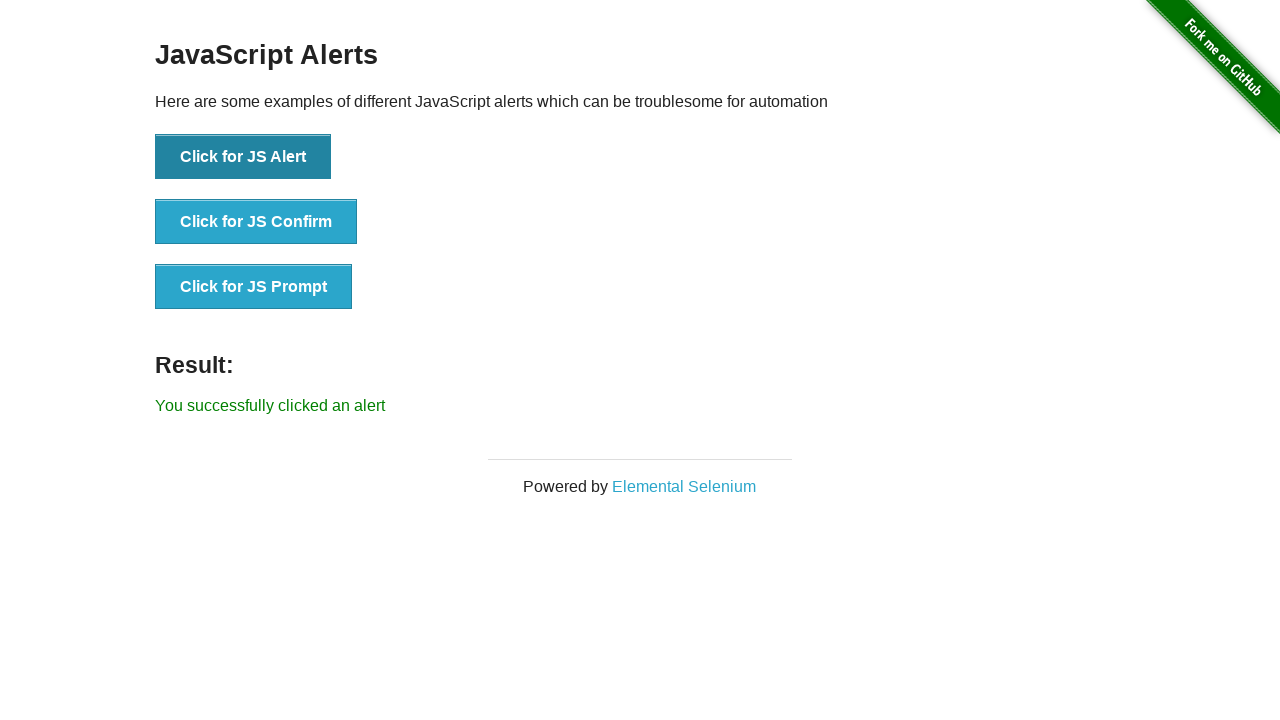

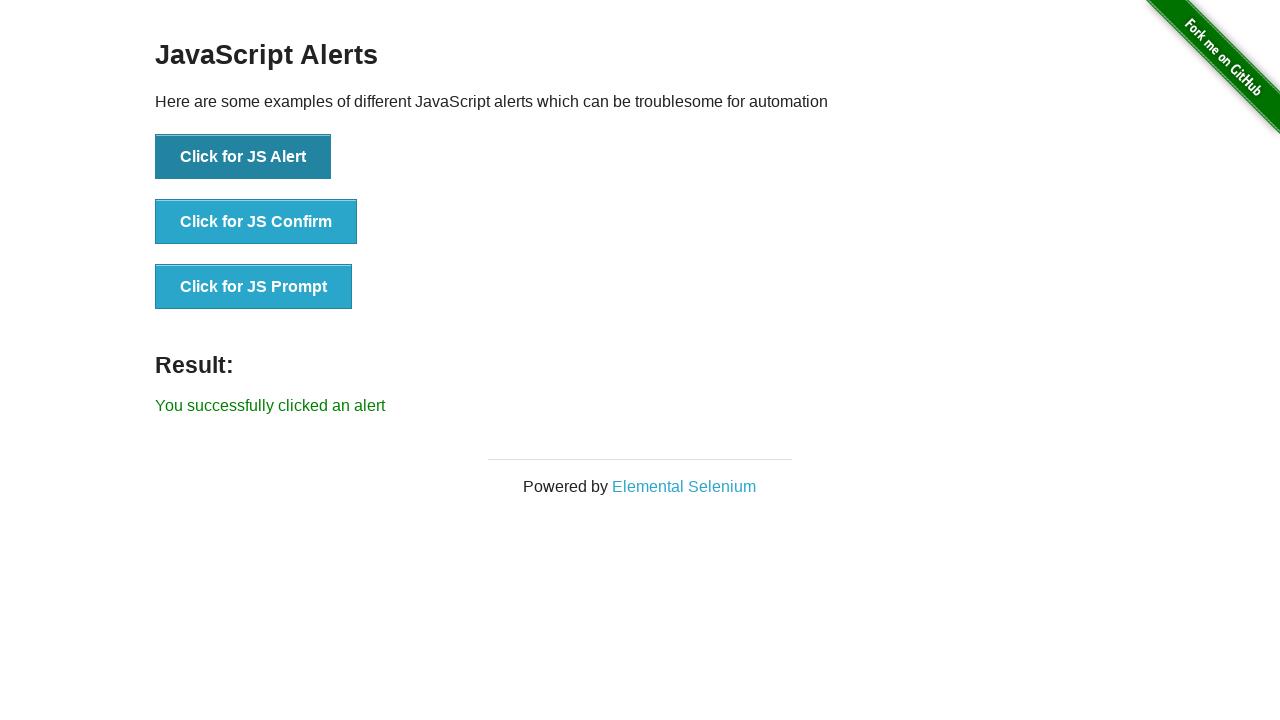